Tests browser back button navigation between filter views

Starting URL: https://demo.playwright.dev/todomvc

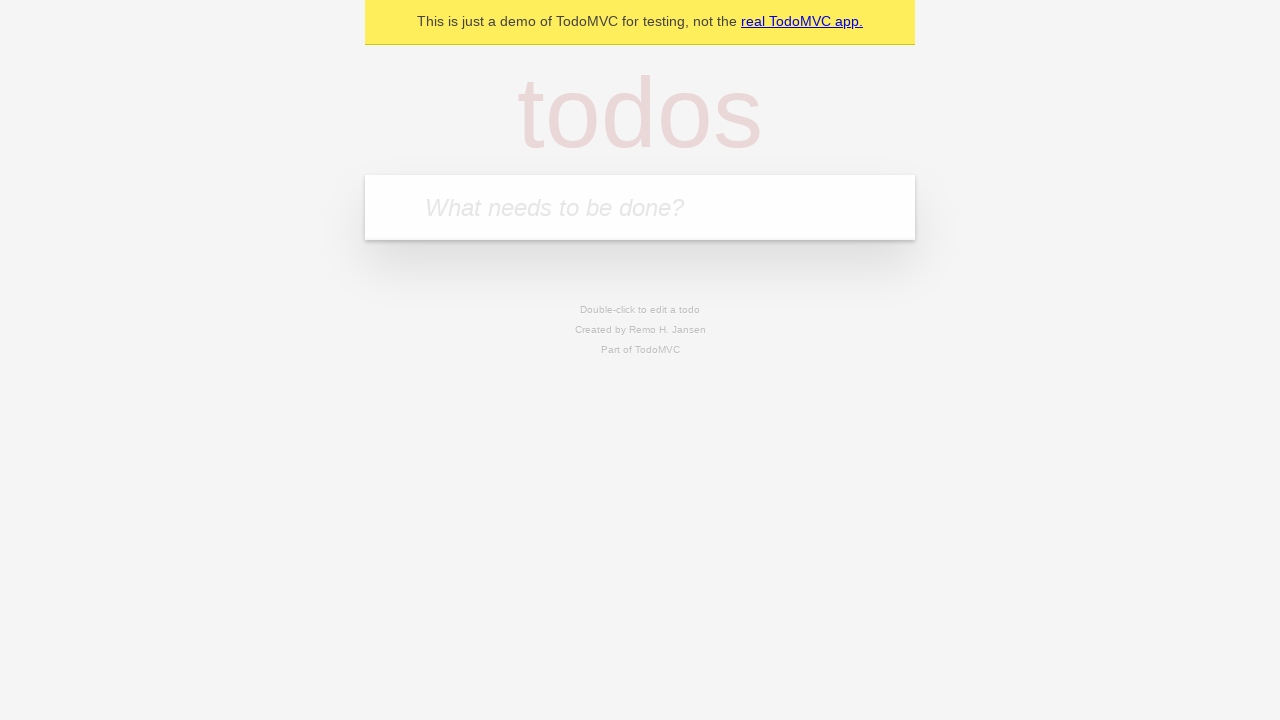

Filled todo input with 'buy some cheese' on internal:attr=[placeholder="What needs to be done?"i]
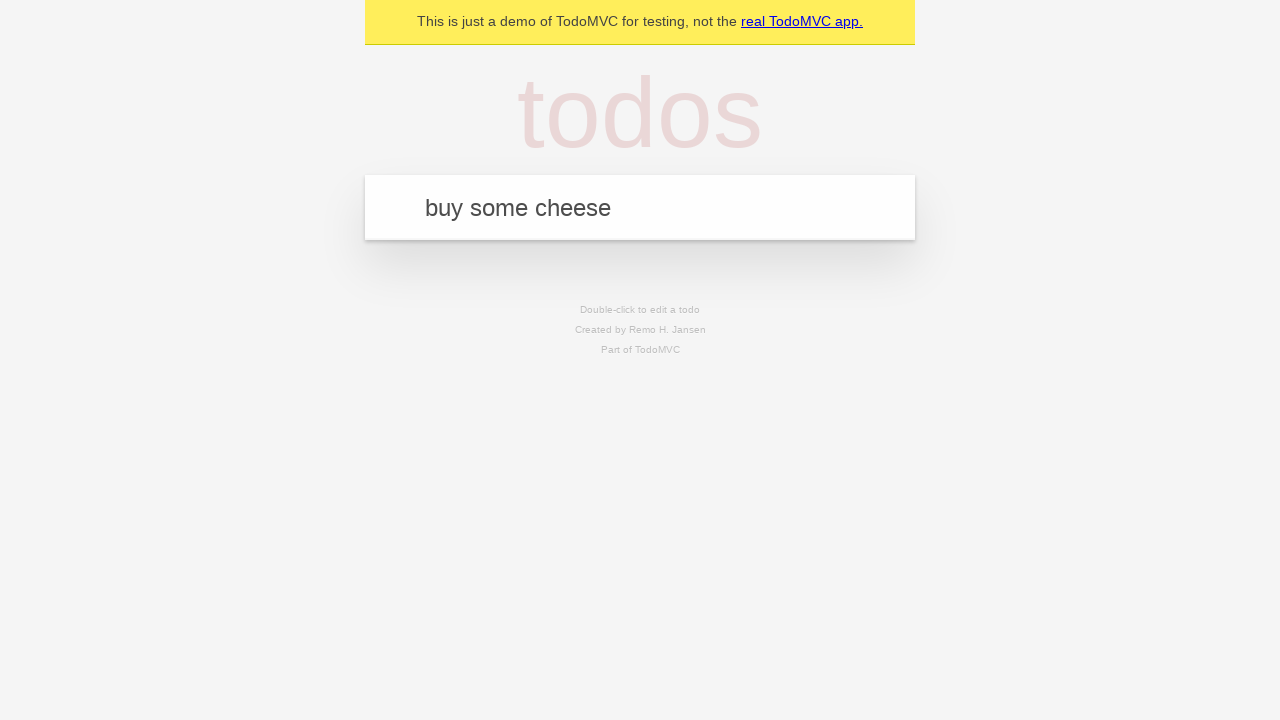

Pressed Enter to create todo 'buy some cheese' on internal:attr=[placeholder="What needs to be done?"i]
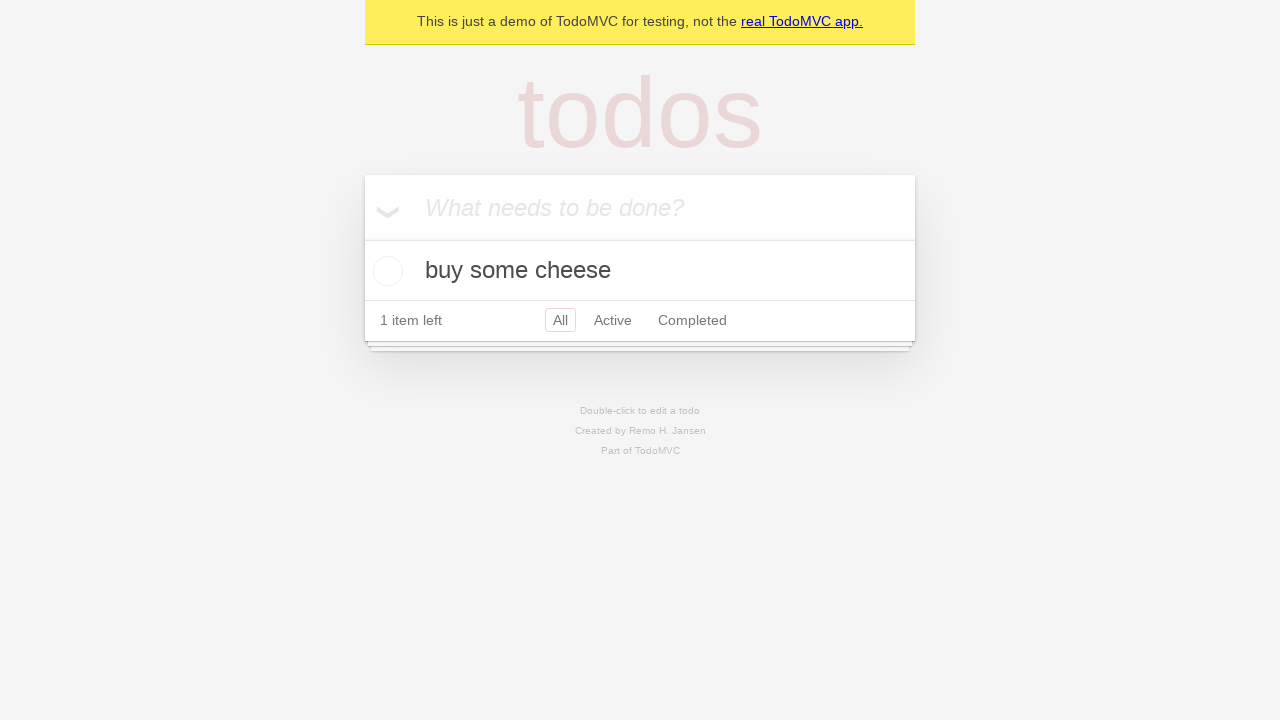

Filled todo input with 'feed the cat' on internal:attr=[placeholder="What needs to be done?"i]
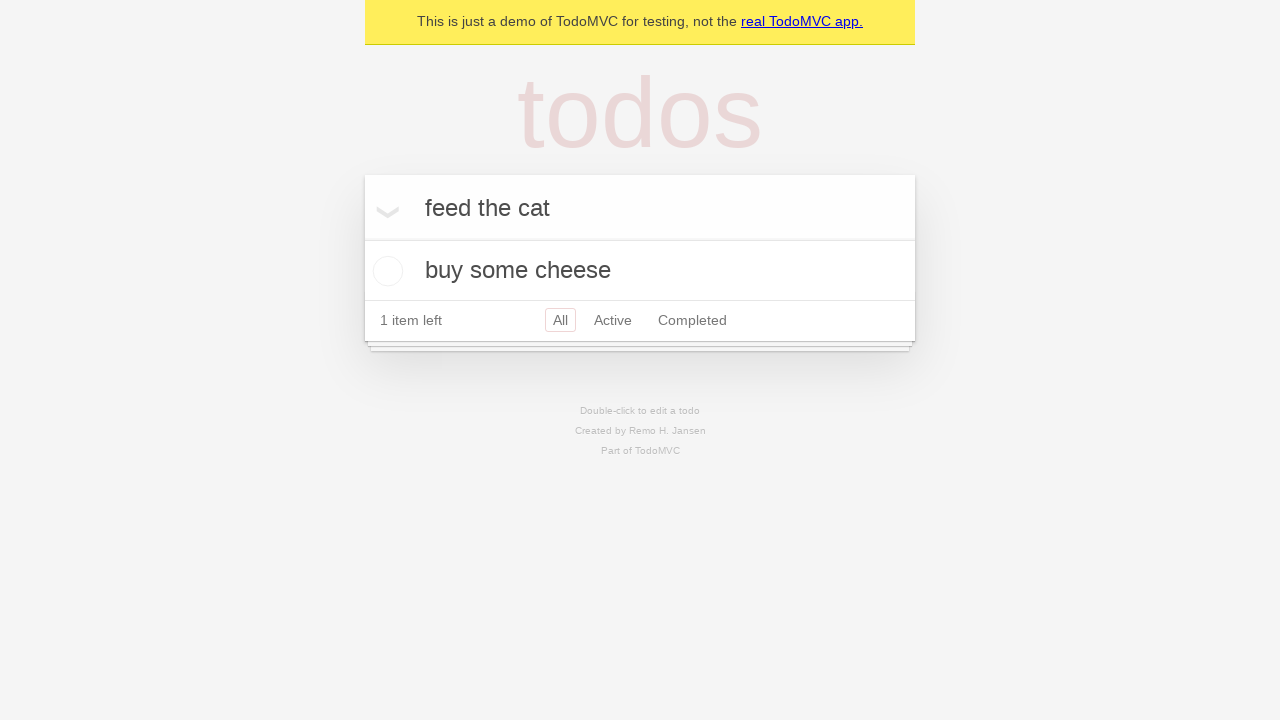

Pressed Enter to create todo 'feed the cat' on internal:attr=[placeholder="What needs to be done?"i]
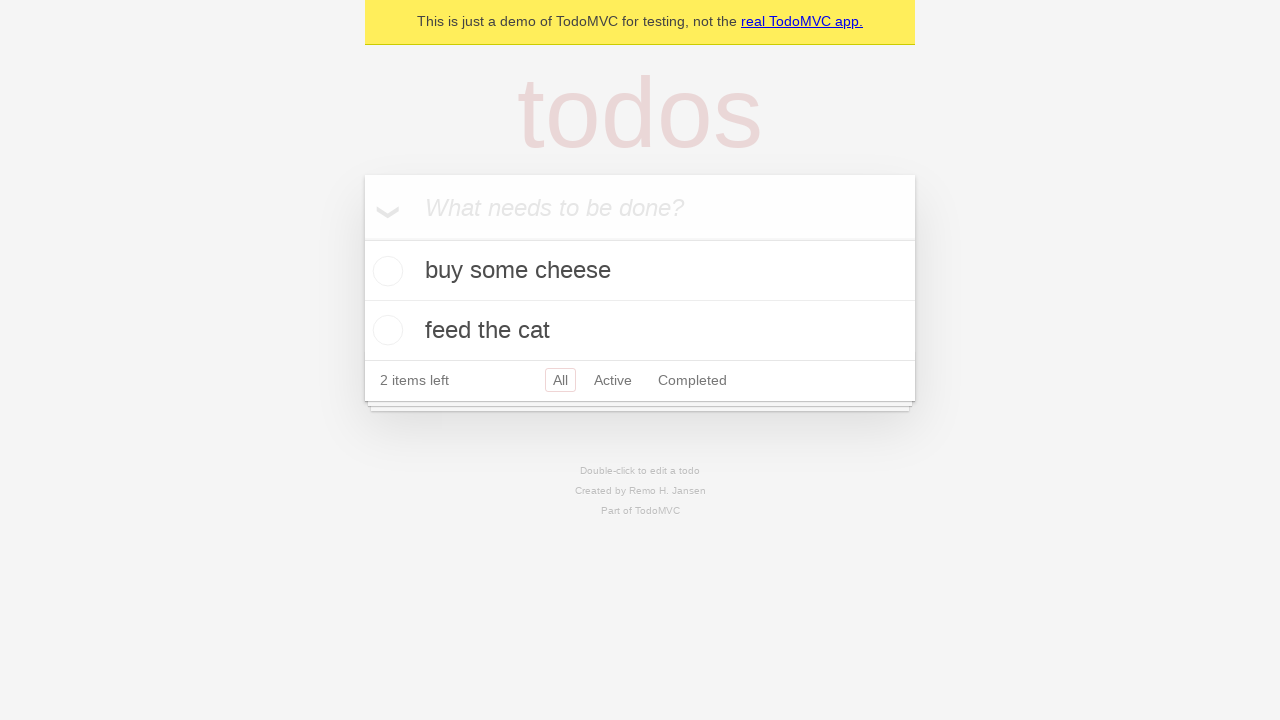

Filled todo input with 'book a doctors appointment' on internal:attr=[placeholder="What needs to be done?"i]
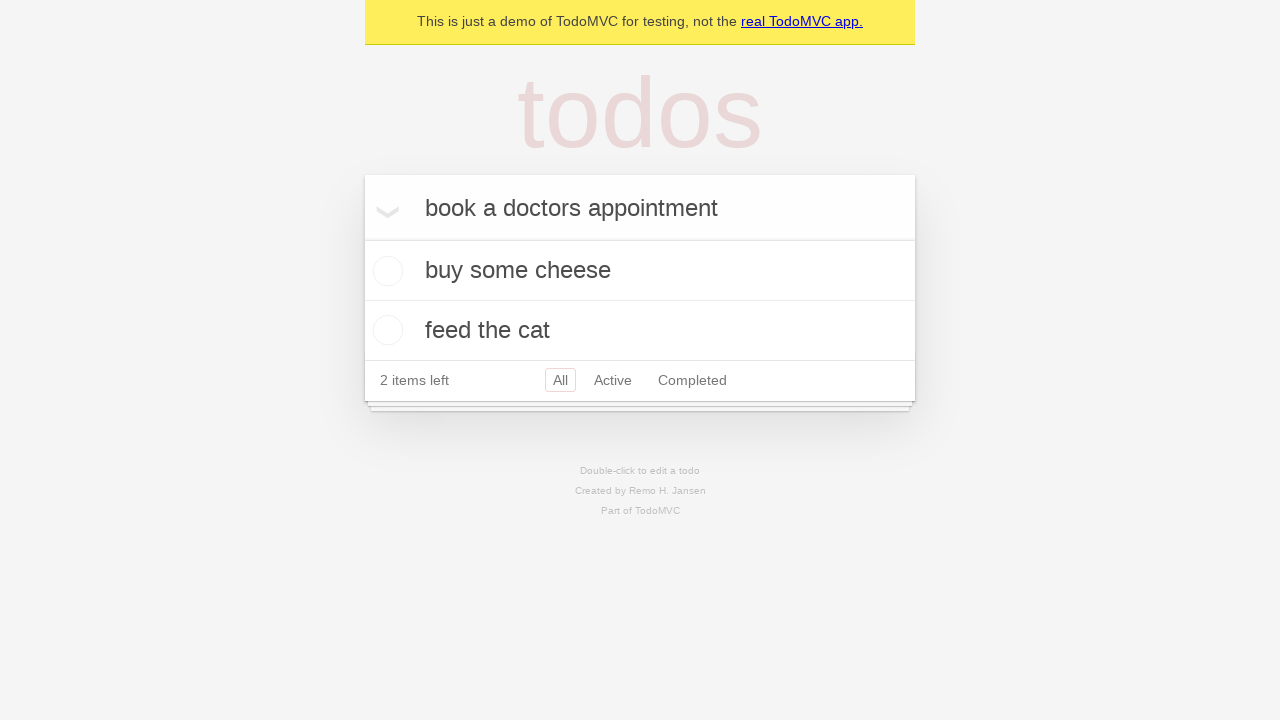

Pressed Enter to create todo 'book a doctors appointment' on internal:attr=[placeholder="What needs to be done?"i]
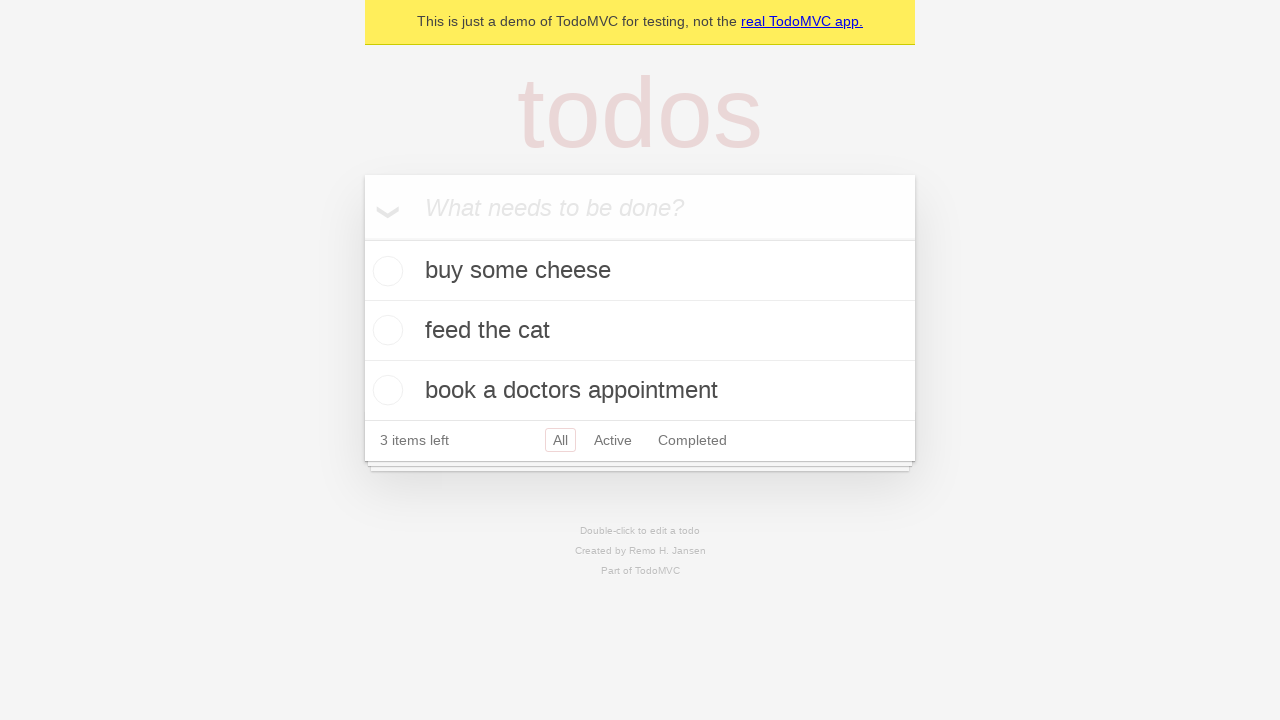

Waited for all 3 todos to be created
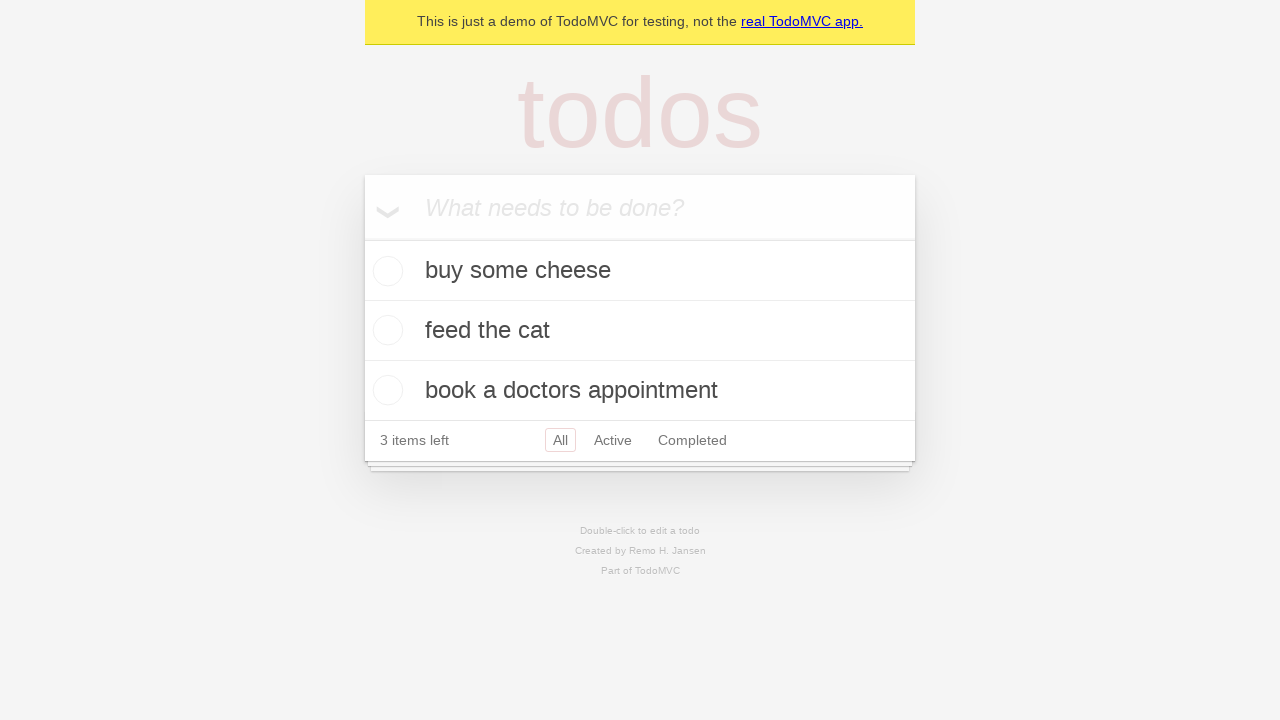

Checked the second todo item at (385, 330) on internal:testid=[data-testid="todo-item"s] >> nth=1 >> internal:role=checkbox
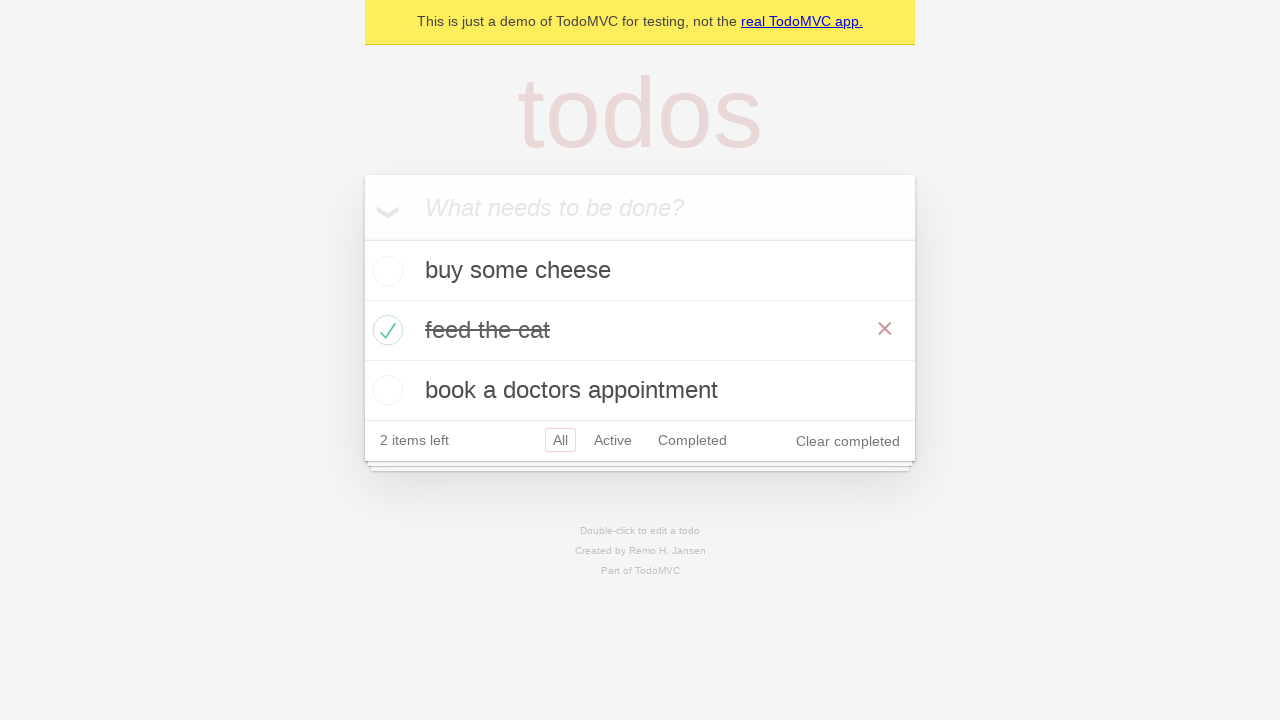

Clicked 'All' filter link at (560, 440) on internal:role=link[name="All"i]
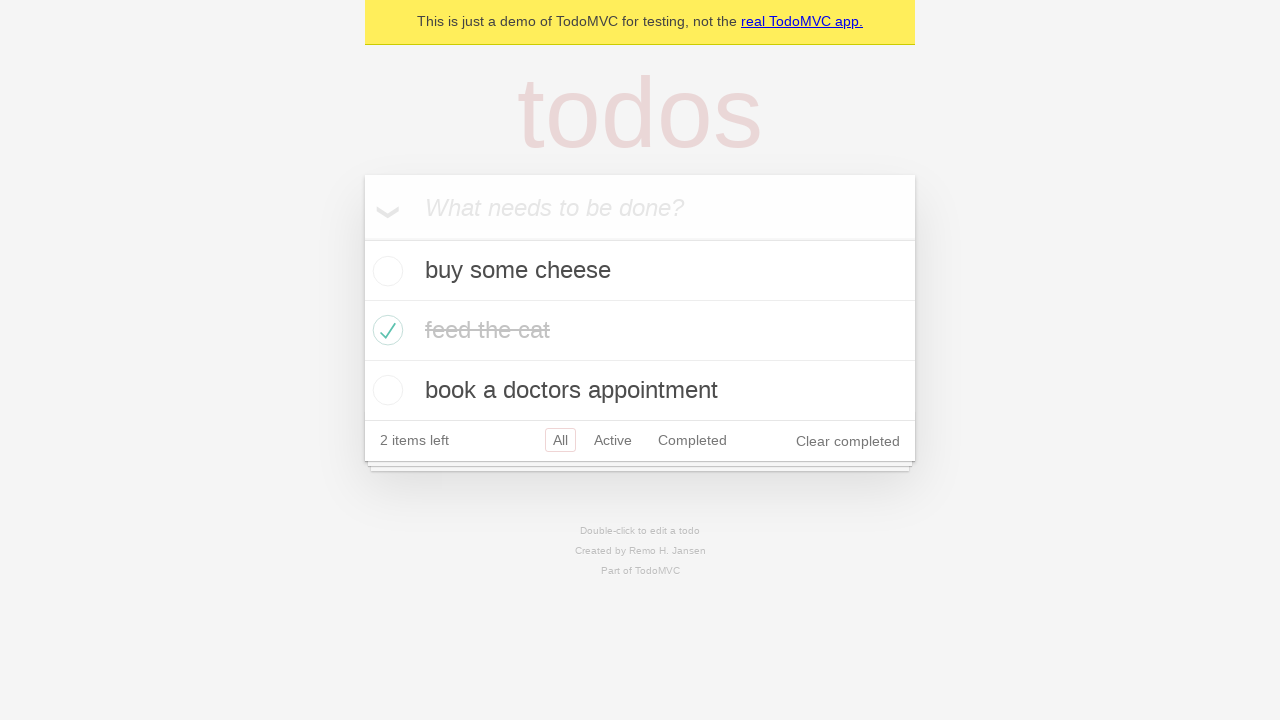

Clicked 'Active' filter link at (613, 440) on internal:role=link[name="Active"i]
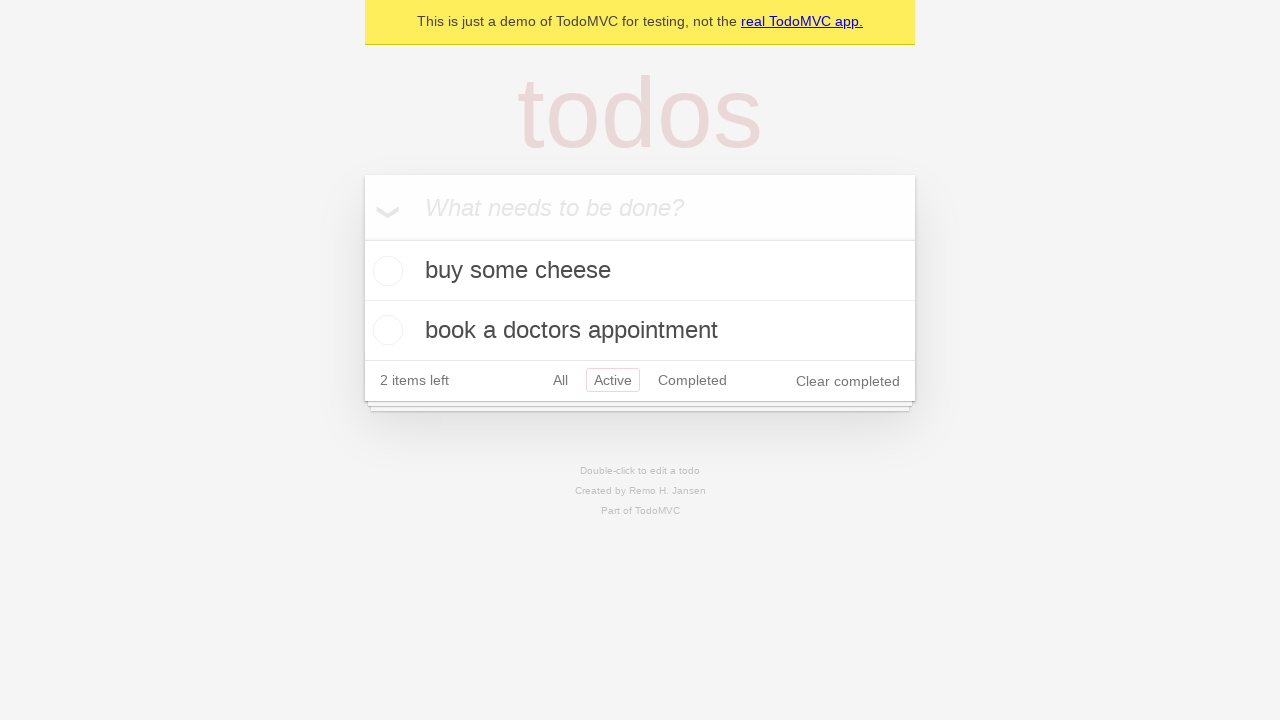

Clicked 'Completed' filter link at (692, 380) on internal:role=link[name="Completed"i]
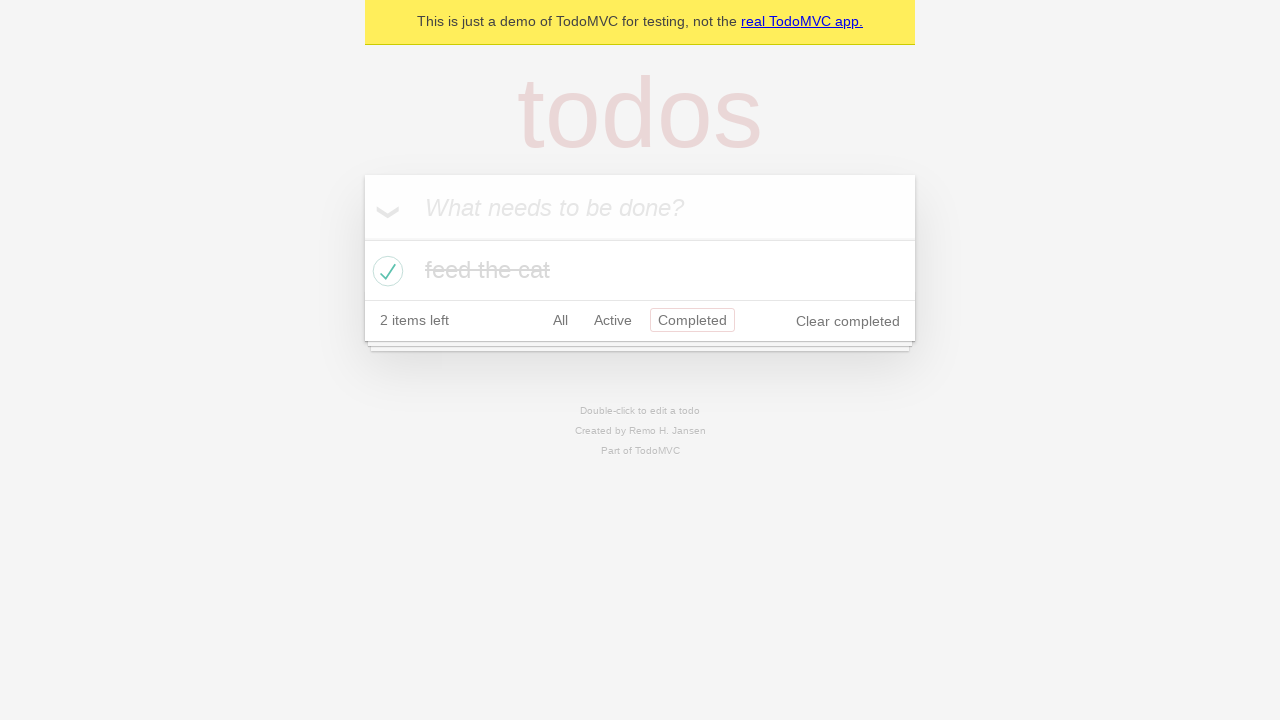

Navigated back to 'Active' filter view
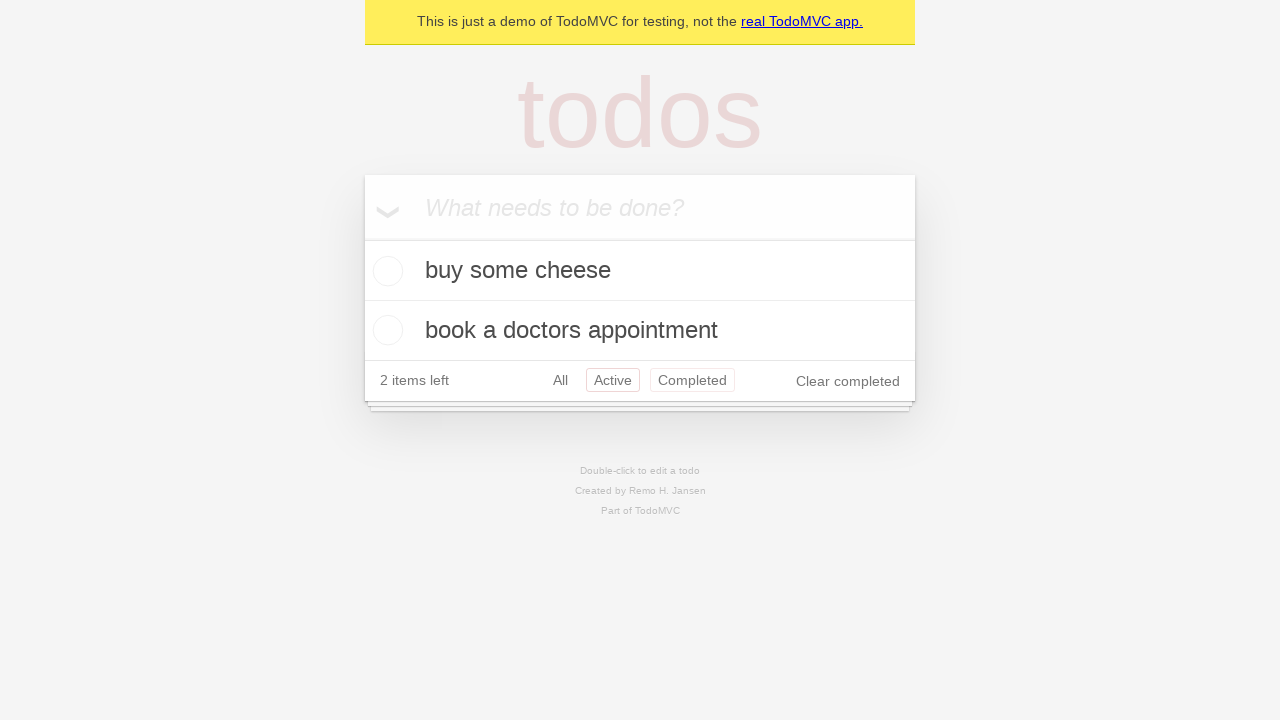

Navigated back to 'All' filter view
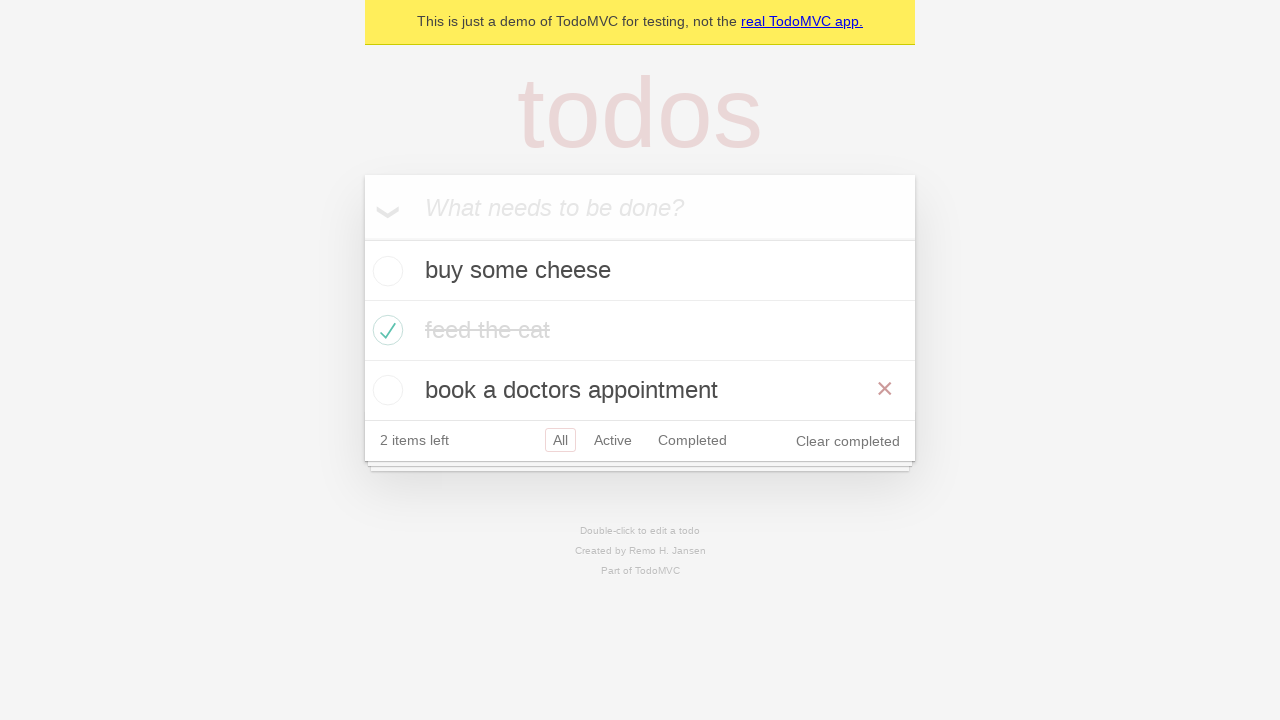

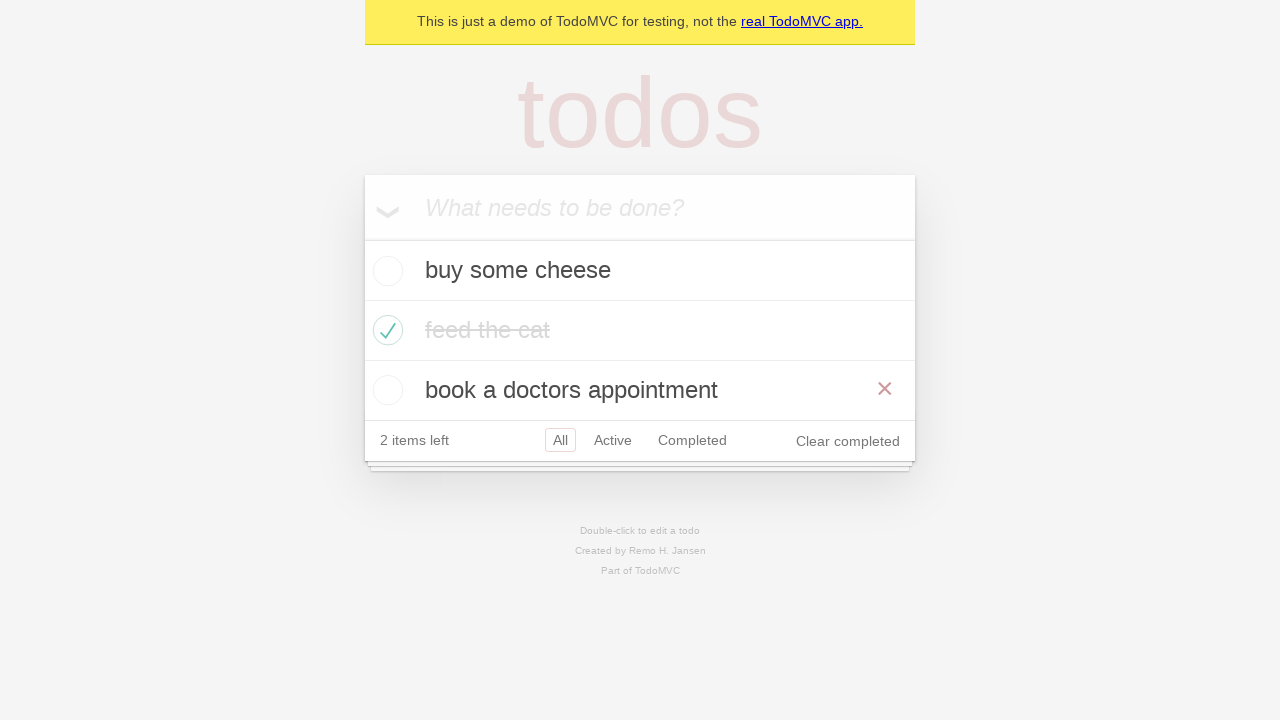